Tests JavaScript confirm dialog by triggering it and clicking OK, then verifying the result message

Starting URL: https://the-internet.herokuapp.com/javascript_alerts

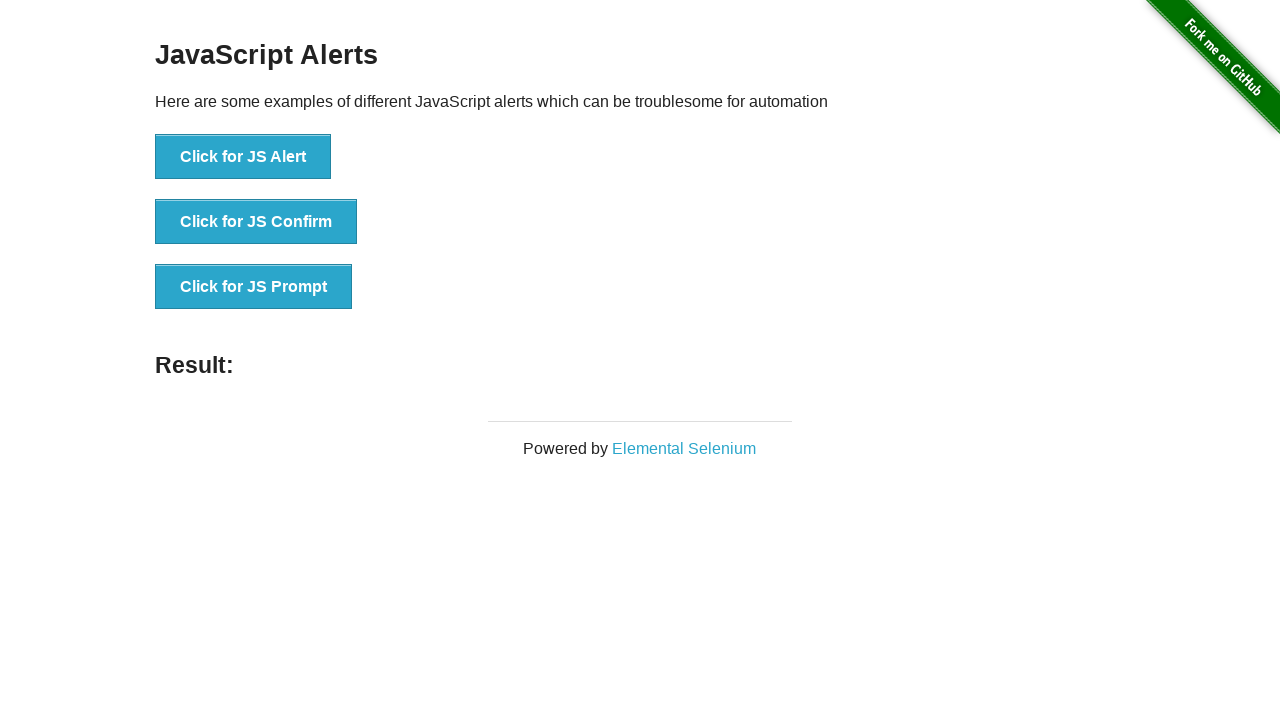

Set up dialog handler to accept confirmation
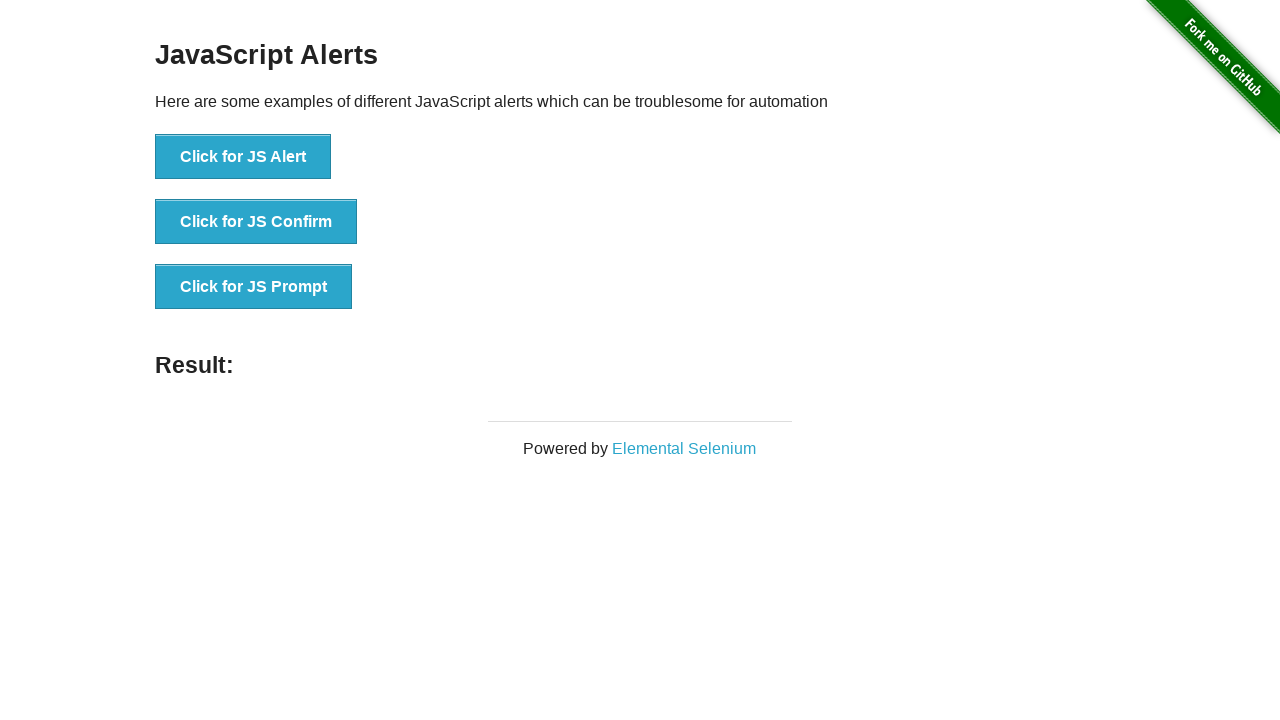

Clicked button to trigger JavaScript confirm dialog at (256, 222) on xpath=//*[@id="content"]/div/ul/li[2]/button
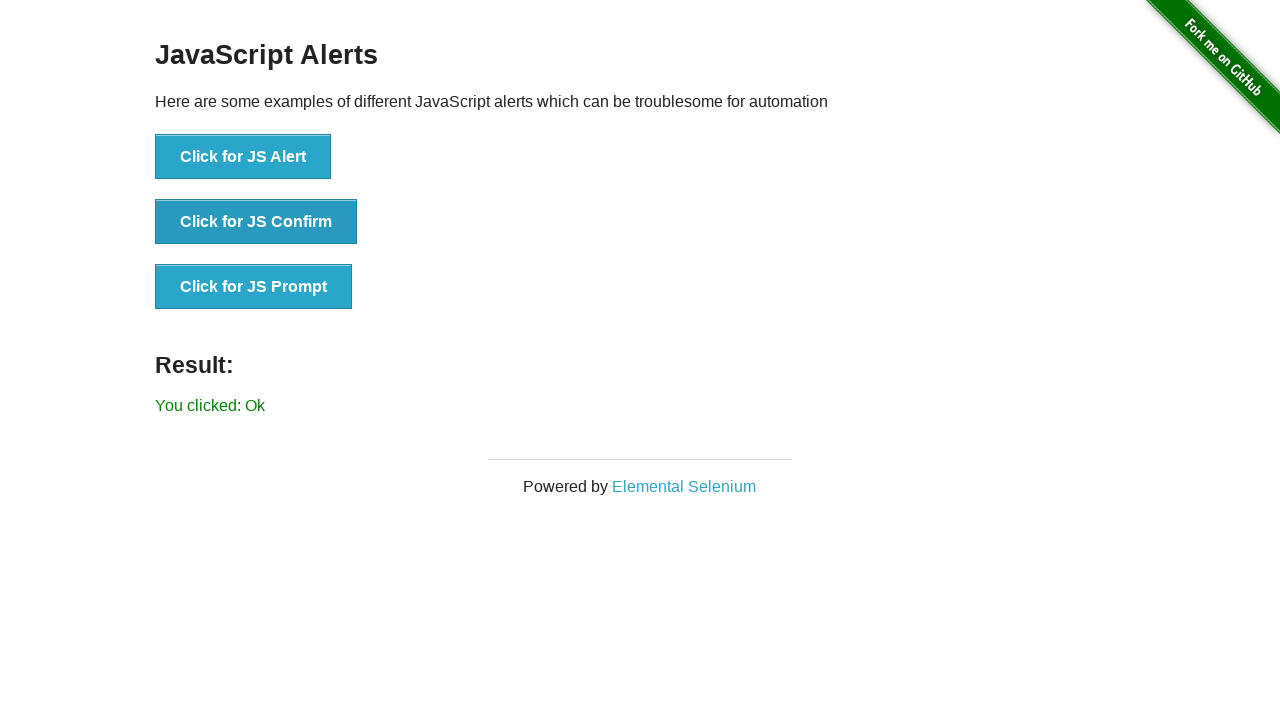

Retrieved result message text
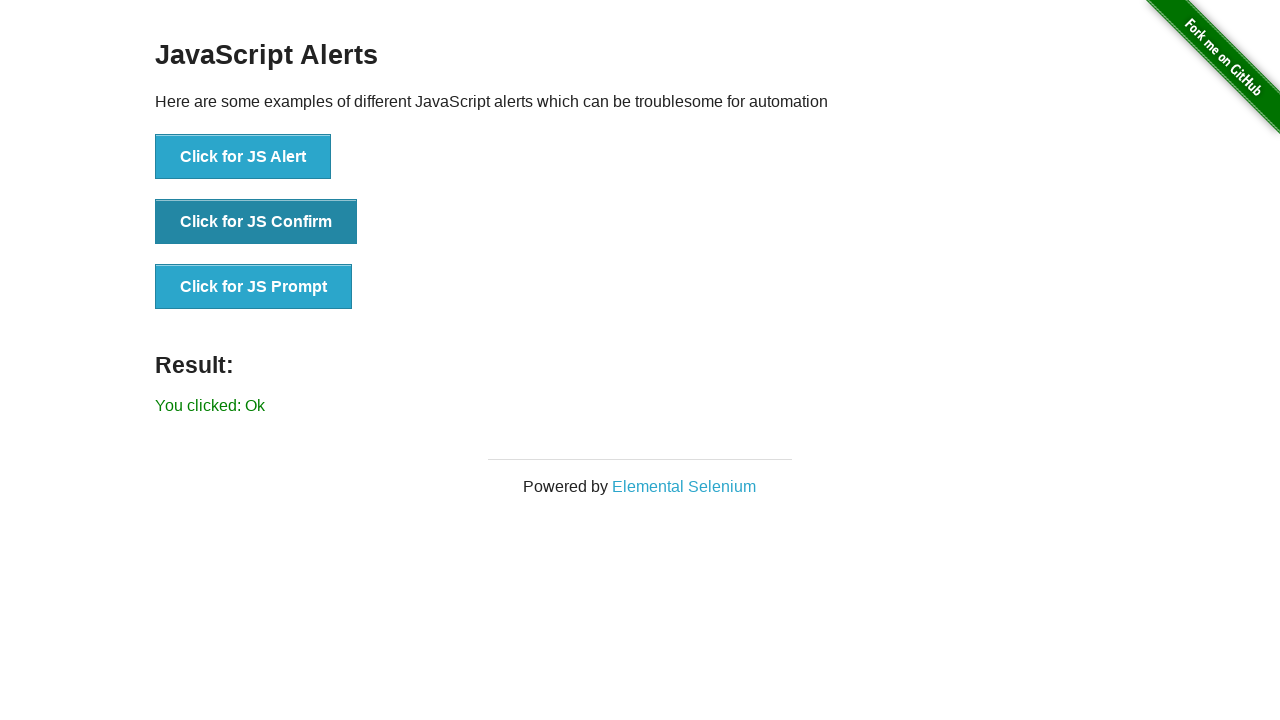

Verified result message is 'You clicked: Ok'
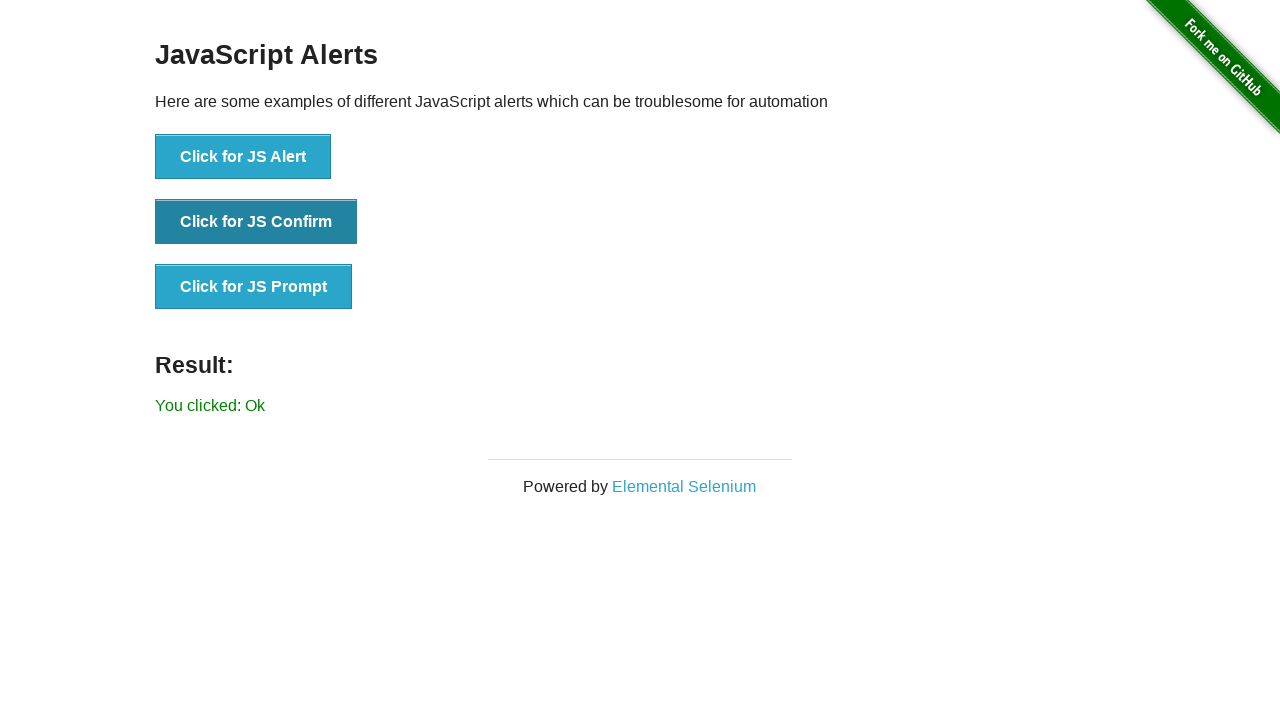

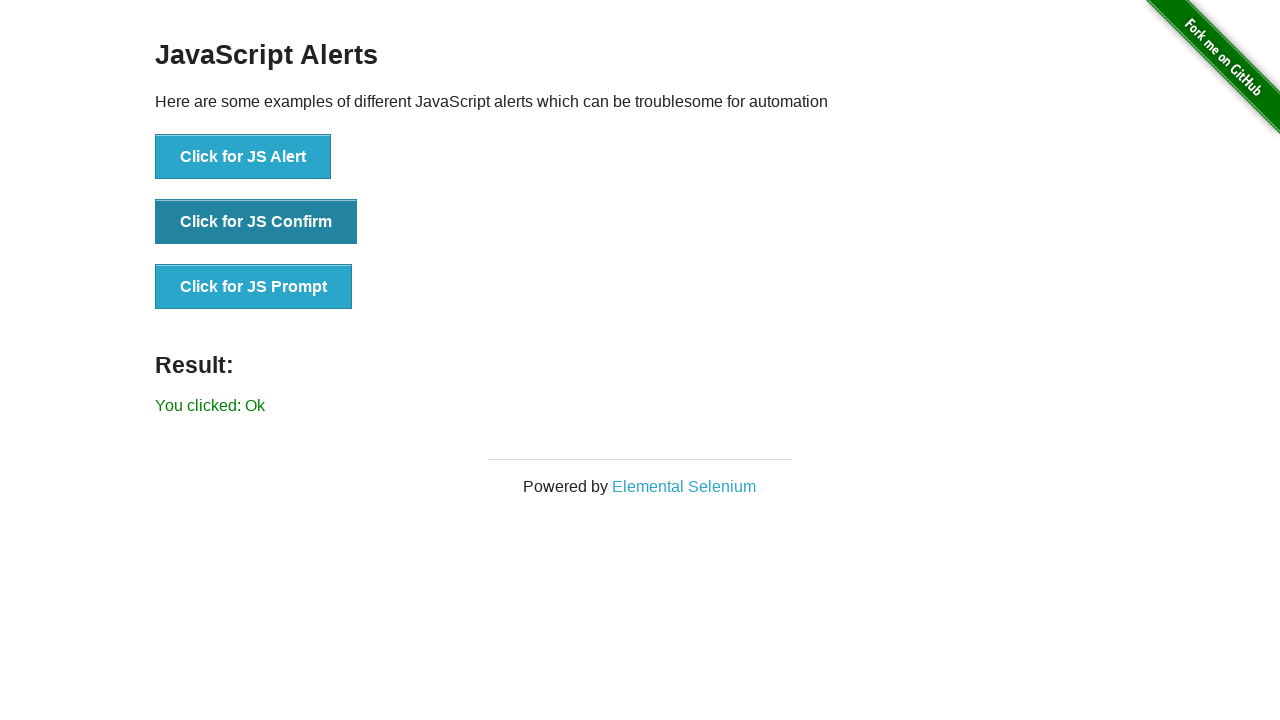